Tests the drag and drop file upload box by navigating to the upload page and clicking on the drag-drop area

Starting URL: https://the-internet.herokuapp.com/

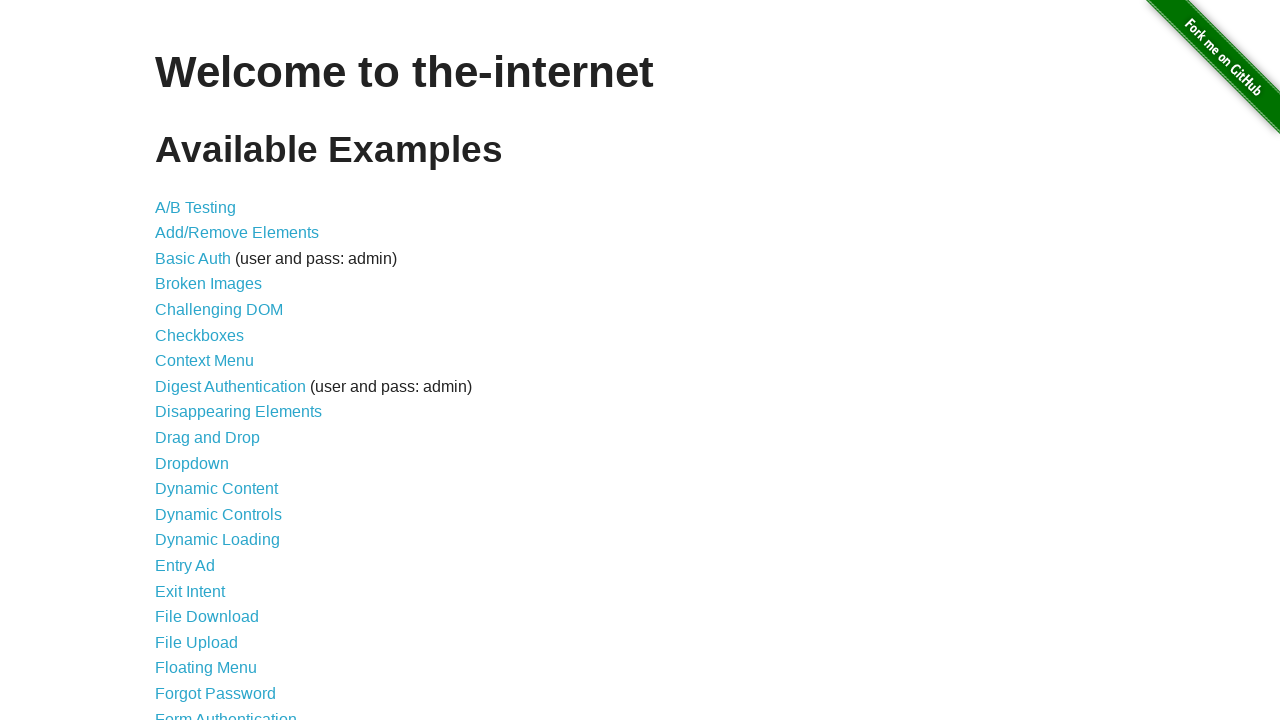

Clicked on File Upload link from main page at (196, 642) on a[href='/upload']
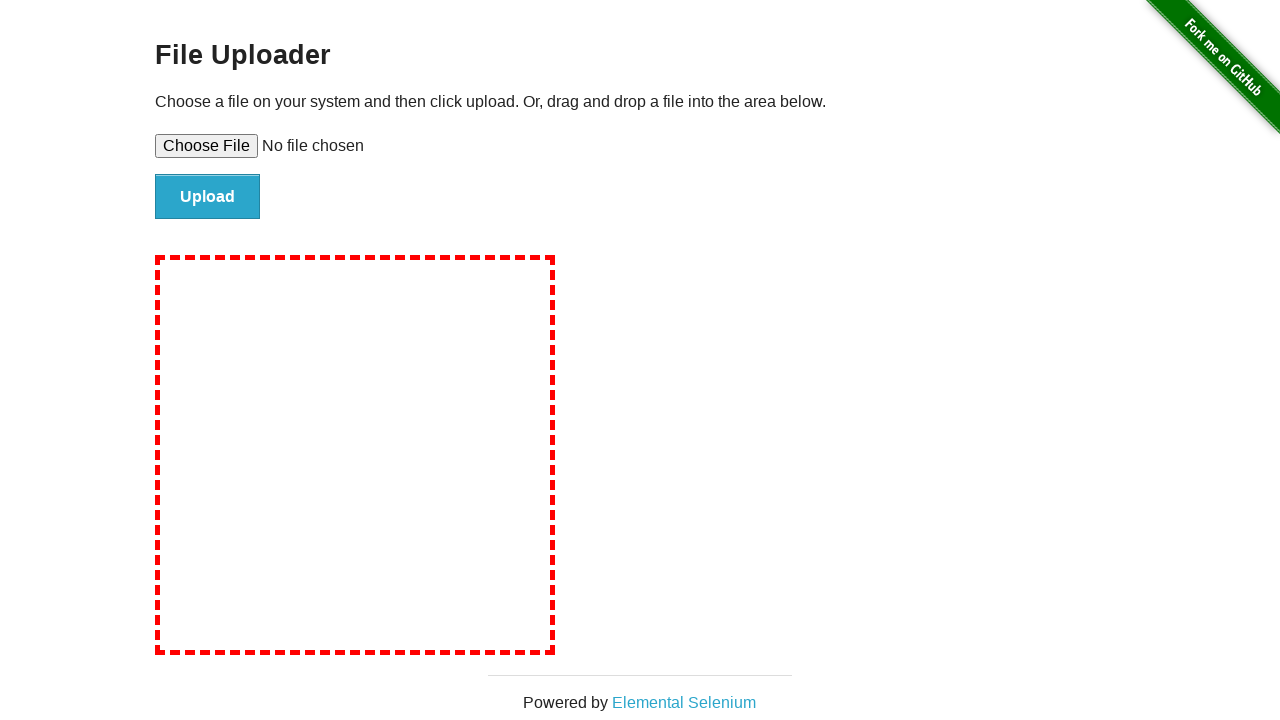

Upload page loaded and drag-drop upload box is visible
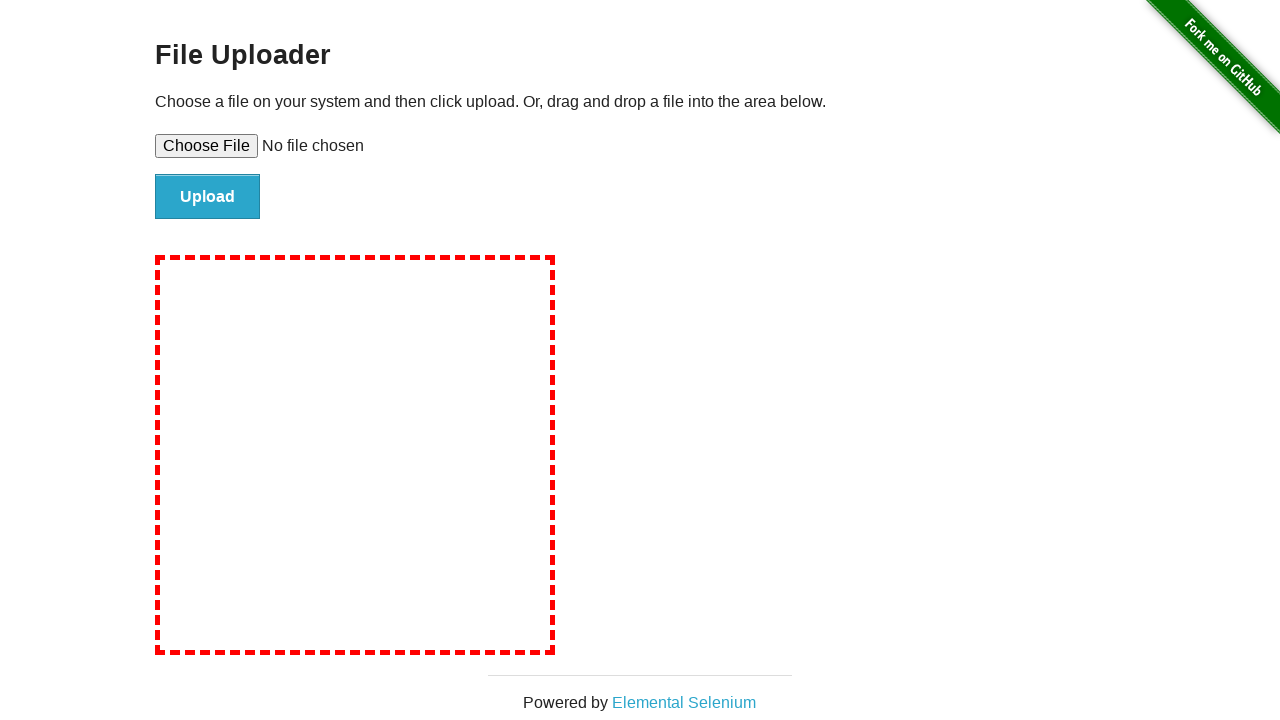

Clicked on the drag and drop upload box at (355, 455) on #drag-drop-upload
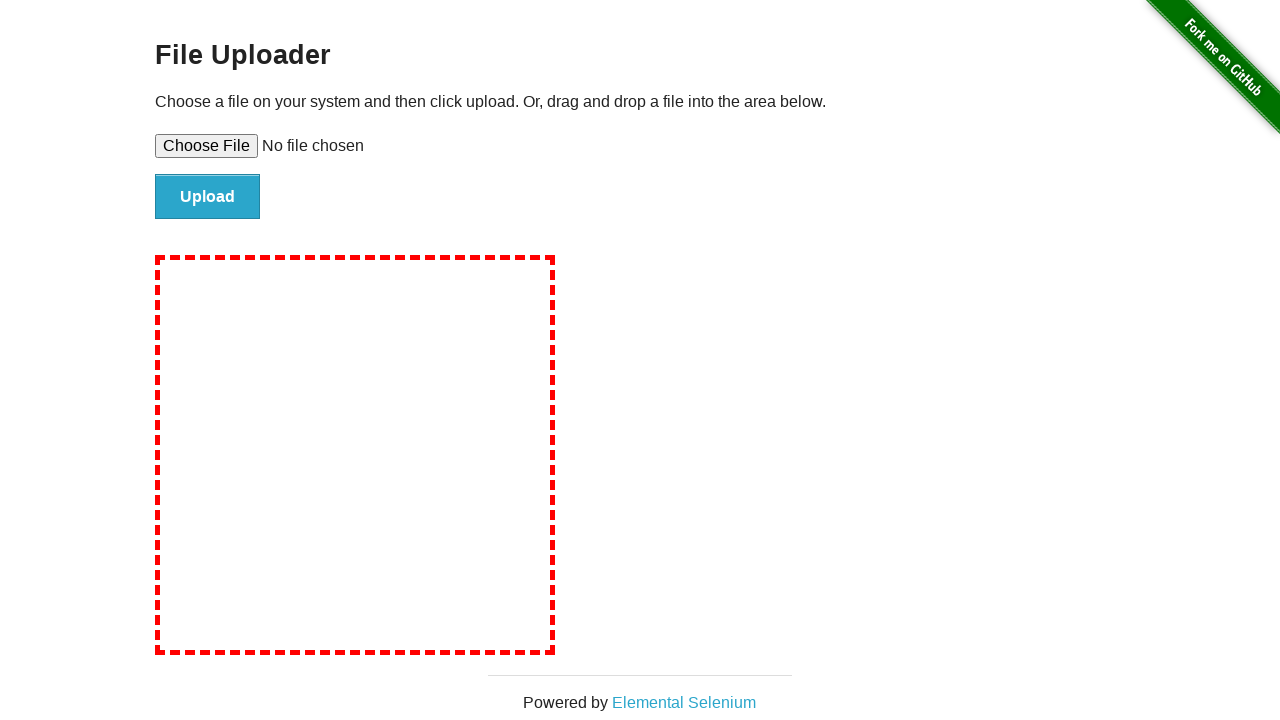

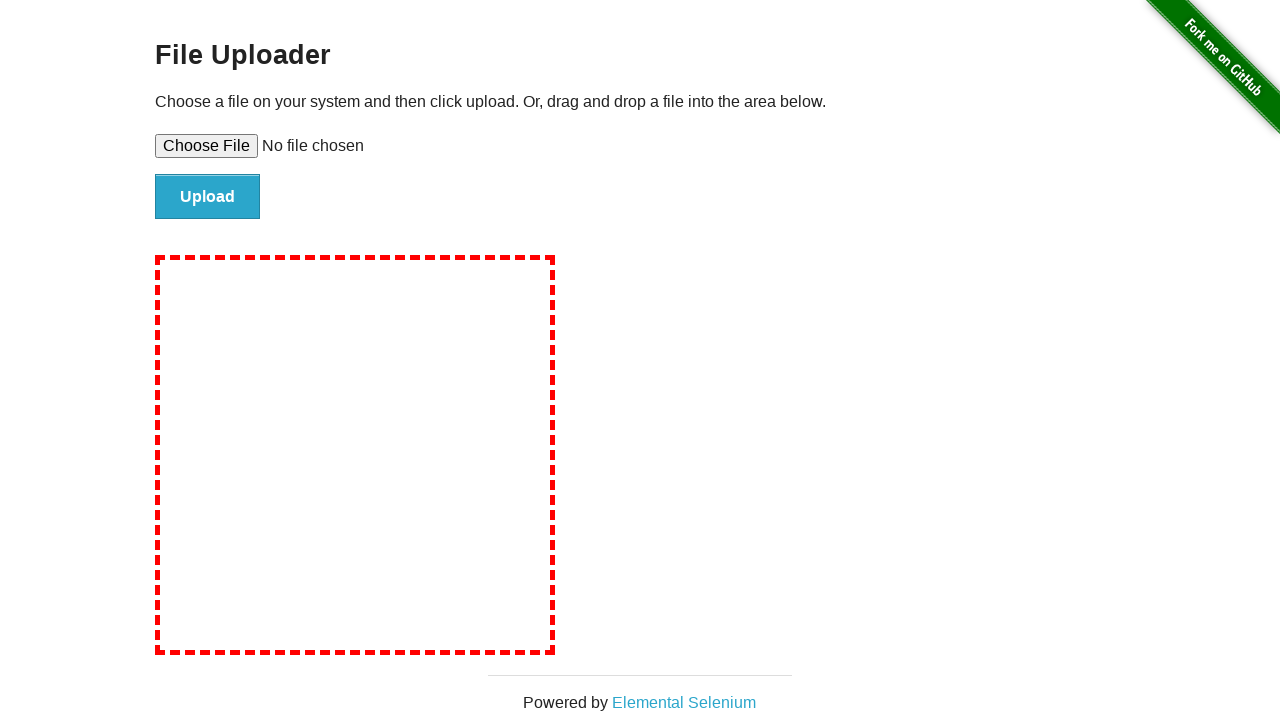